Tests form filling functionality on DemoQA practice form by entering personal information and selecting hobby checkboxes

Starting URL: https://demoqa.com/automation-practice-form

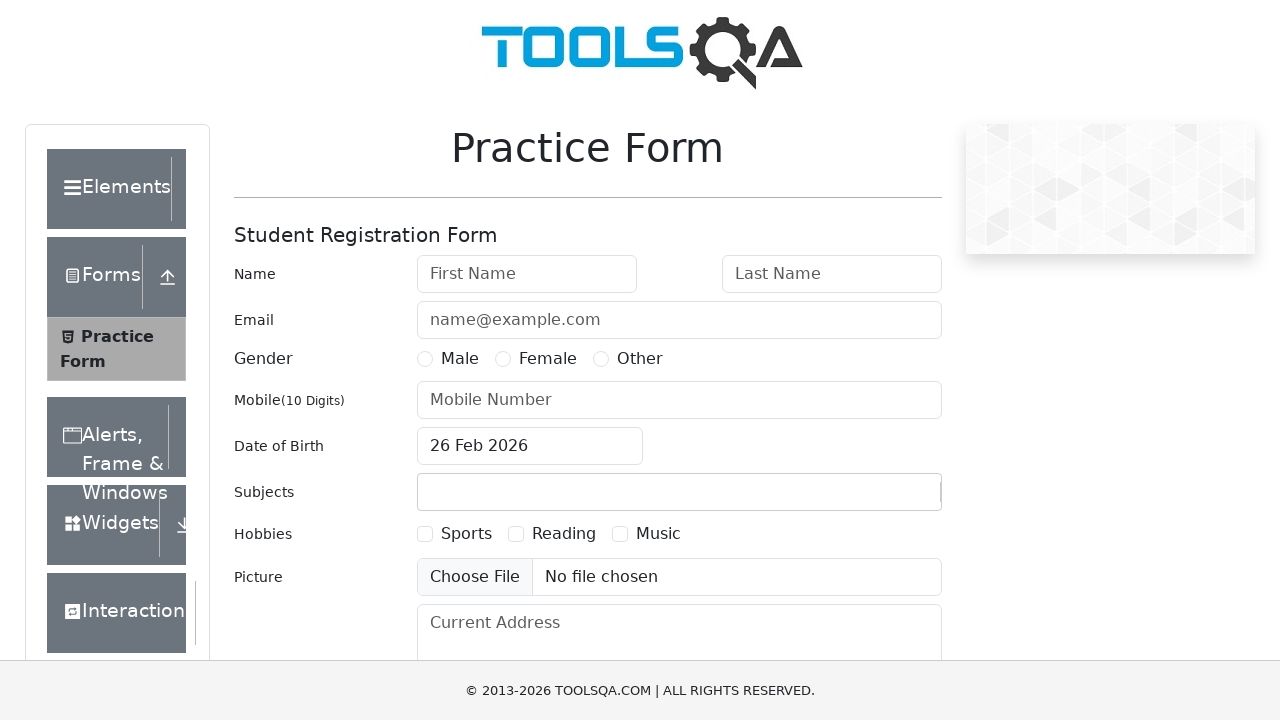

Filled first name field with 'shahriar' on input#firstName
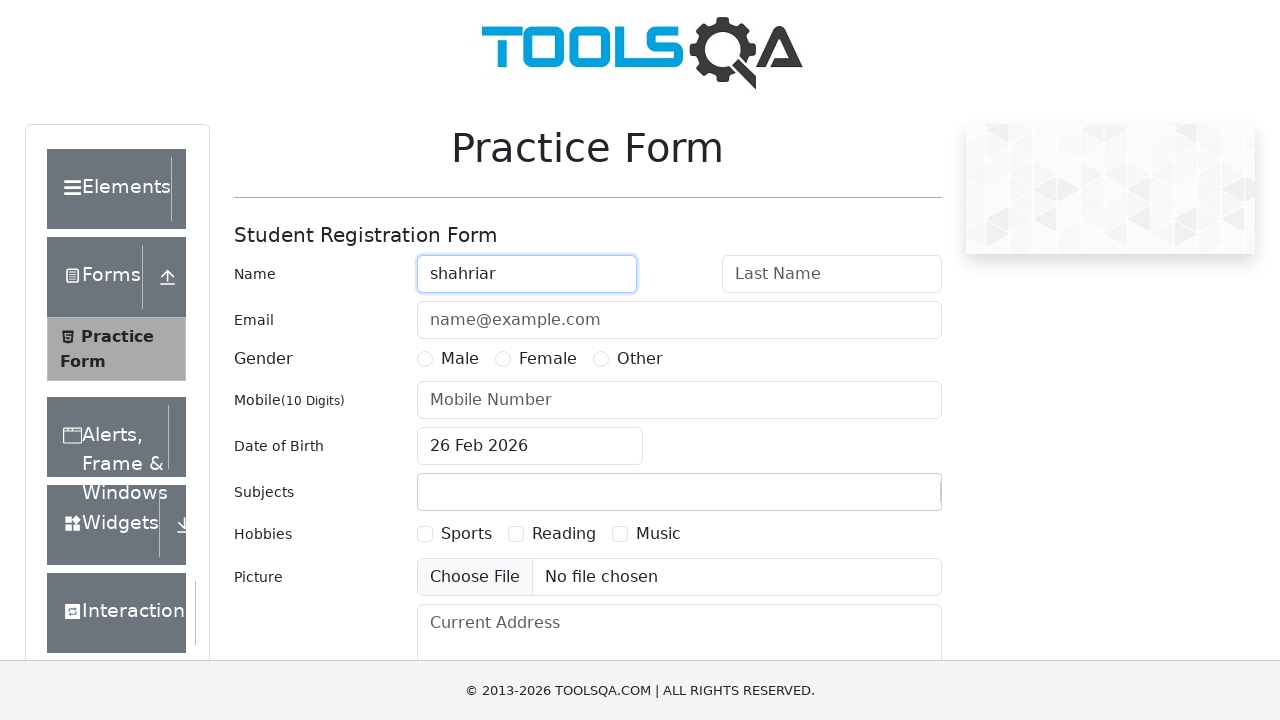

Filled last name field with 'kabbo' on input#lastName
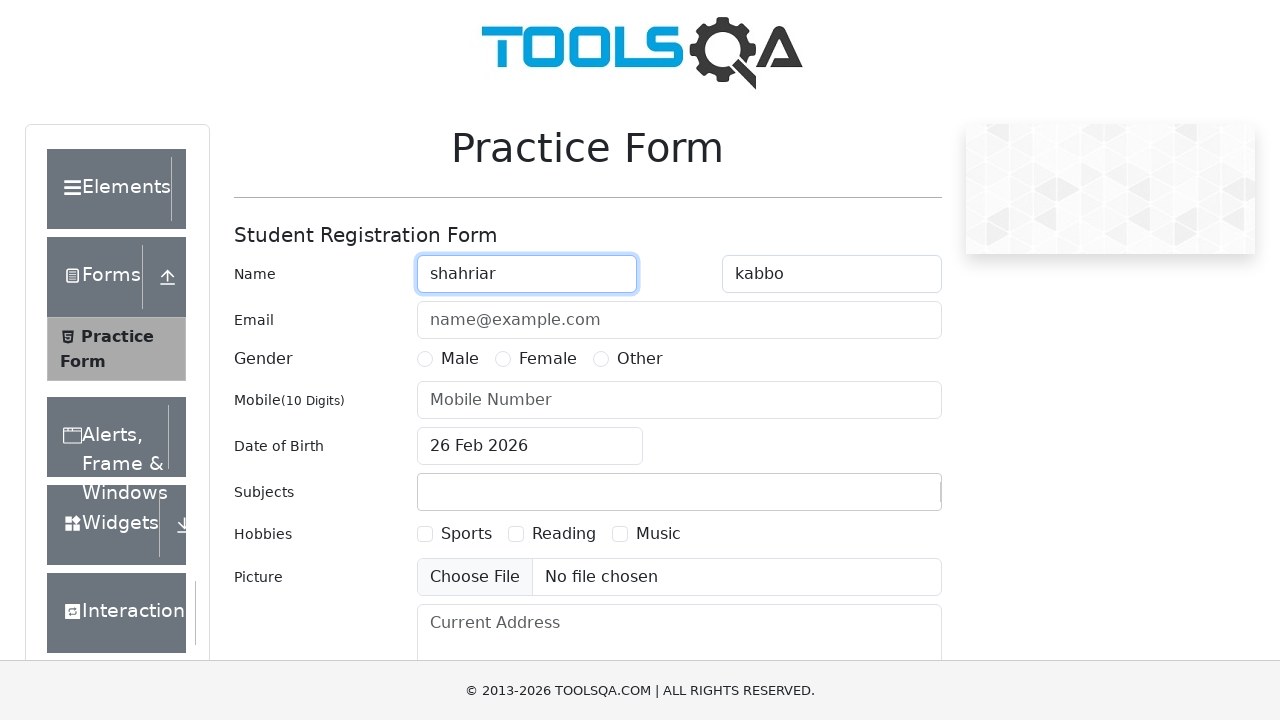

Filled email field with 'shahriarkabbo100@gmail.com' on input#userEmail
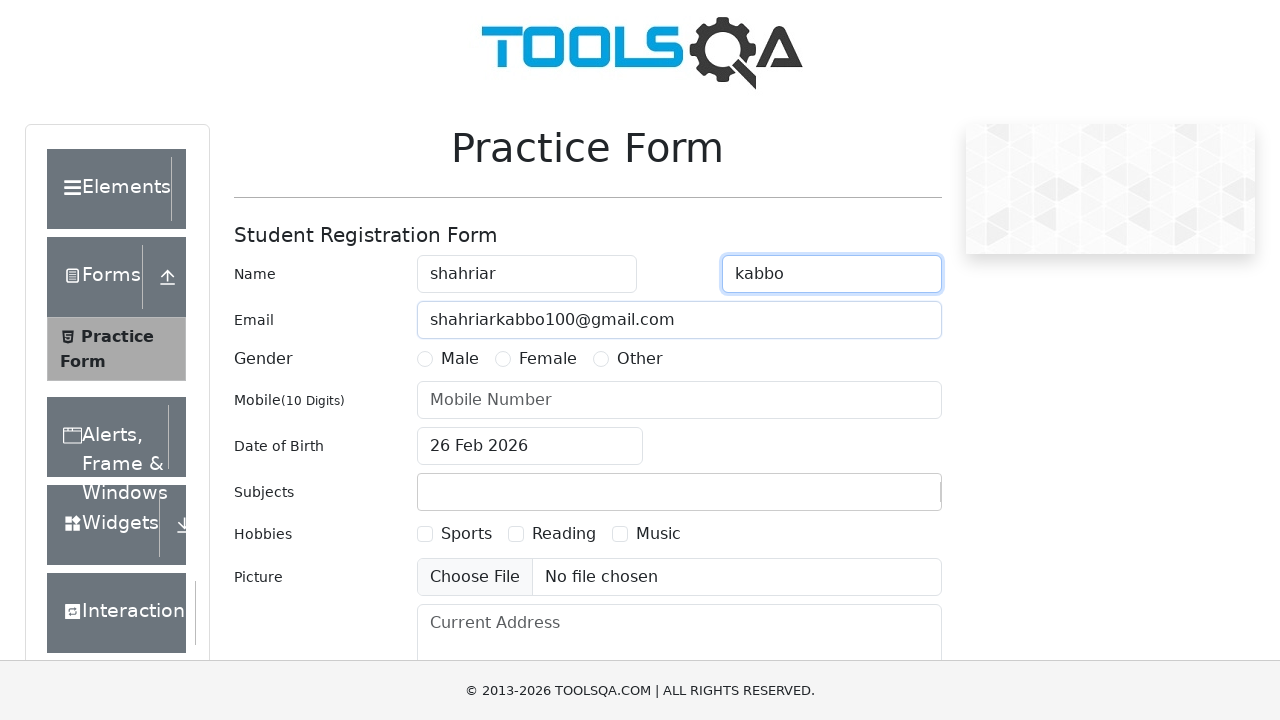

Clicked Sports hobby checkbox at (466, 534) on label:has-text('Sports')
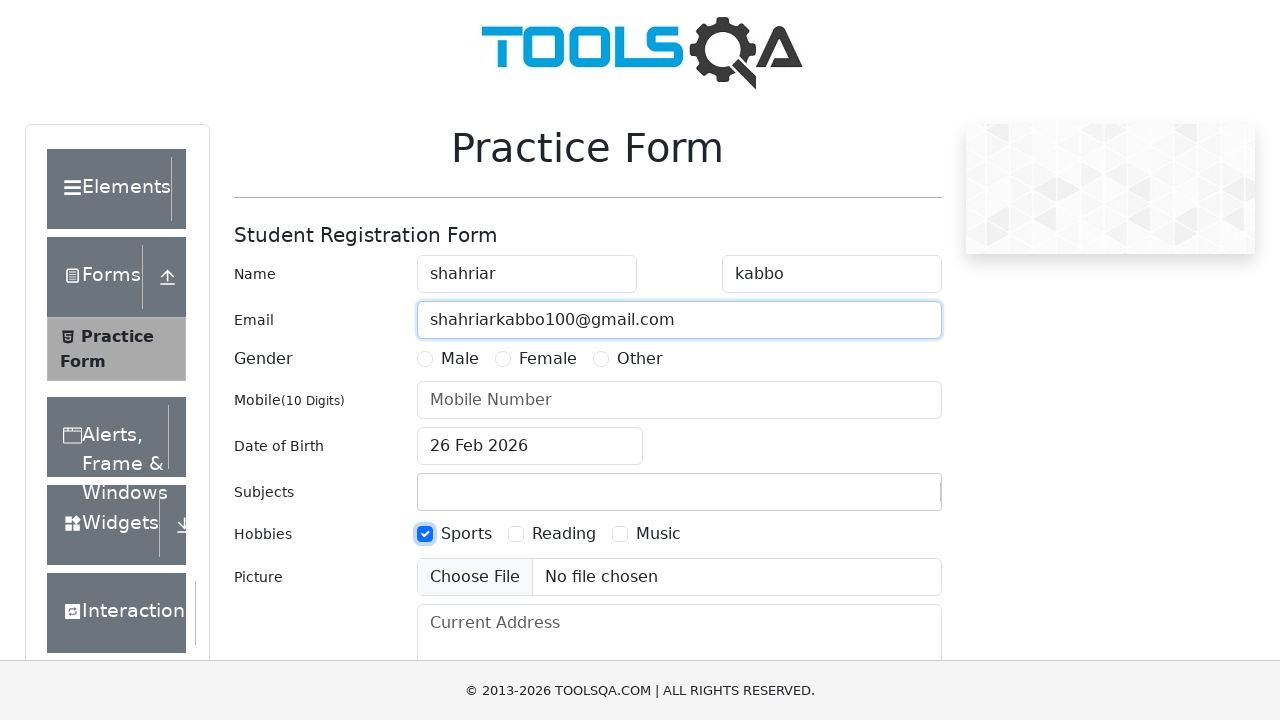

Clicked Music hobby checkbox at (658, 534) on label:has-text('Music')
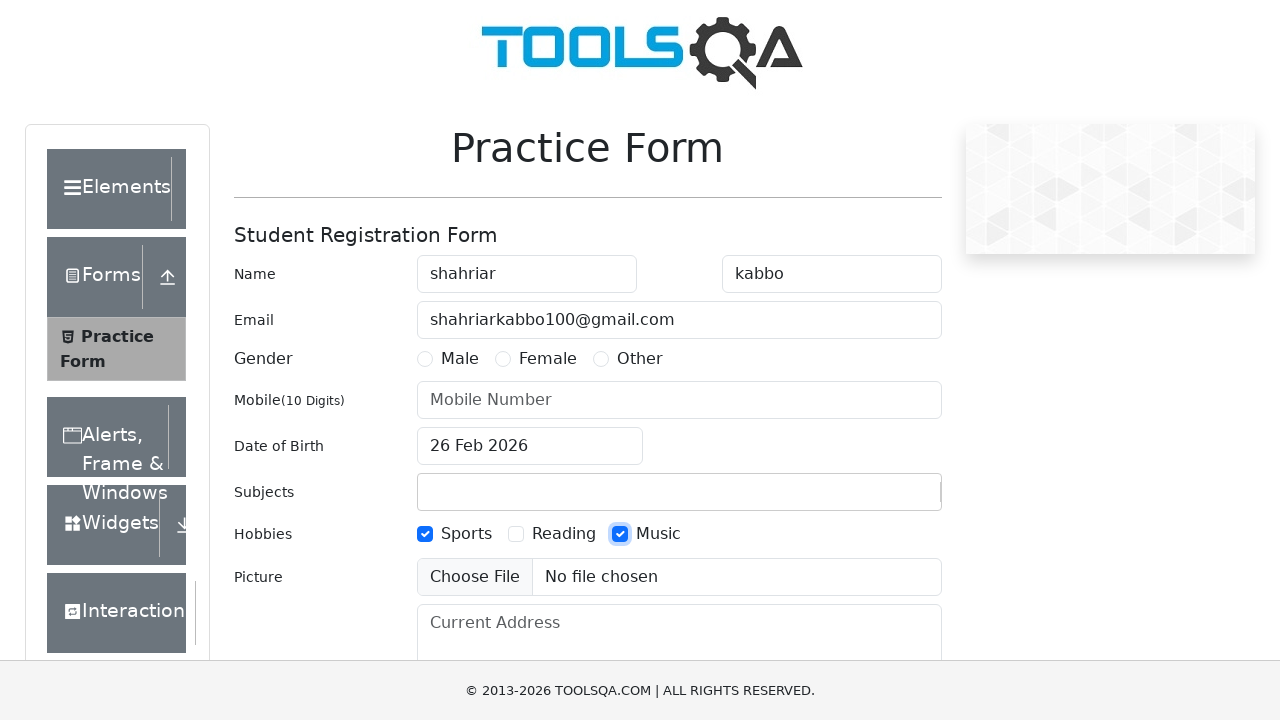

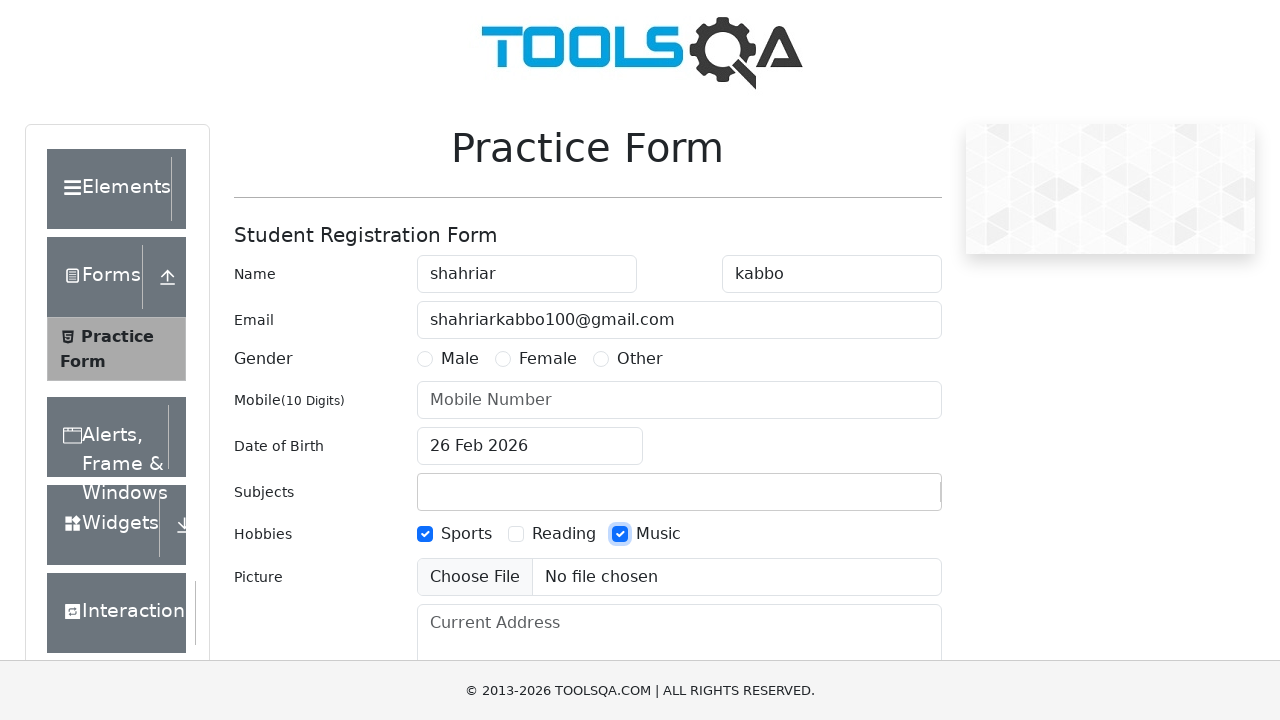